Navigates to Ajio e-commerce website and verifies the page loads by checking the title and URL

Starting URL: https://www.ajio.com/

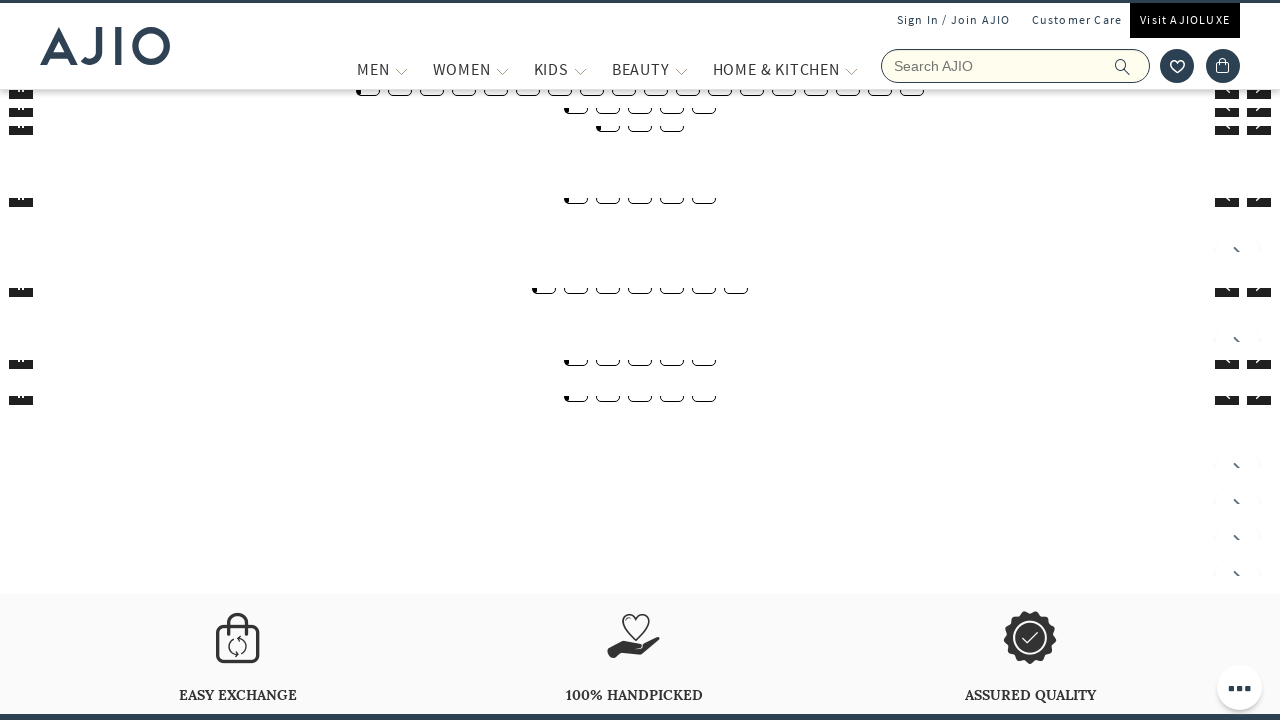

Waited for page to reach domcontentloaded state
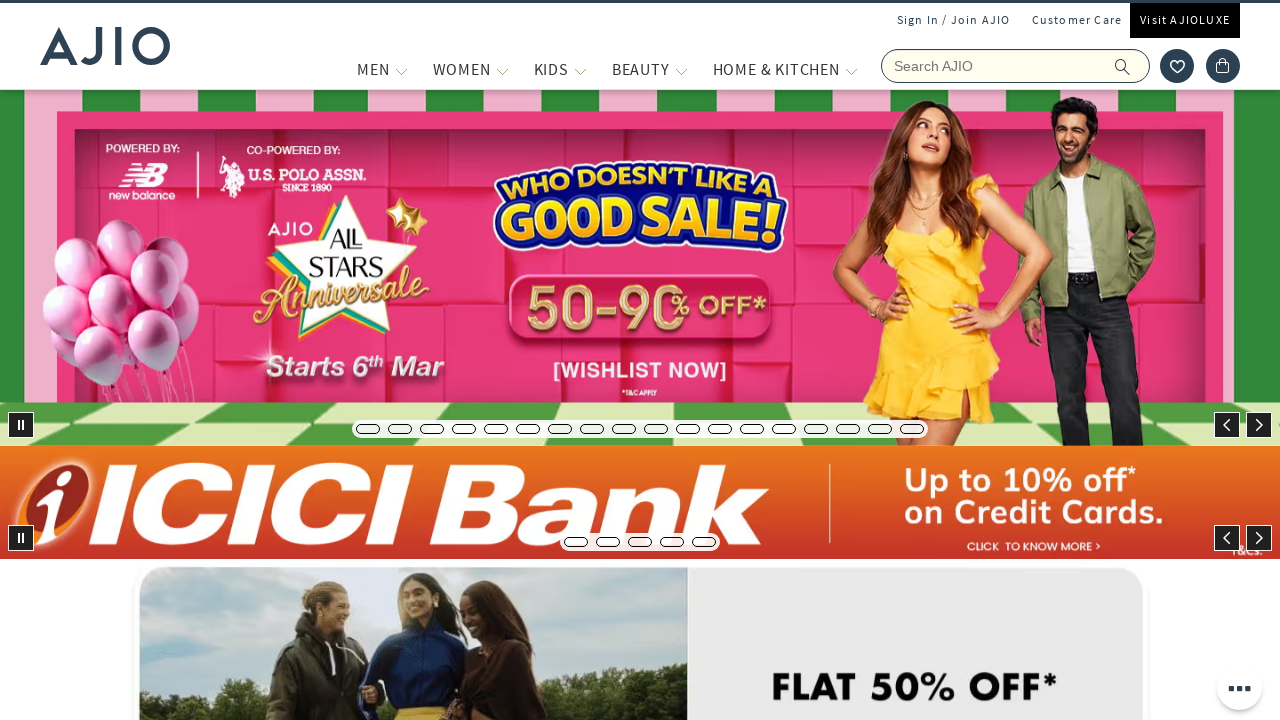

Retrieved page title
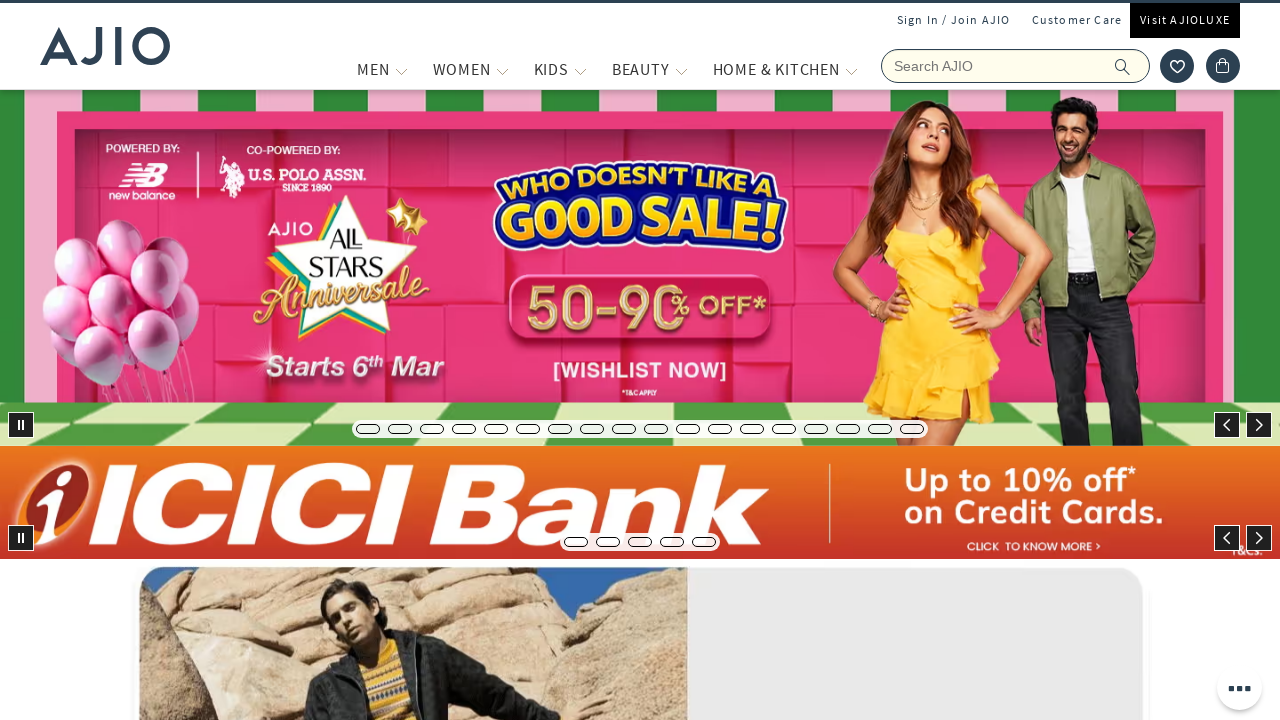

Asserted that page title is not empty
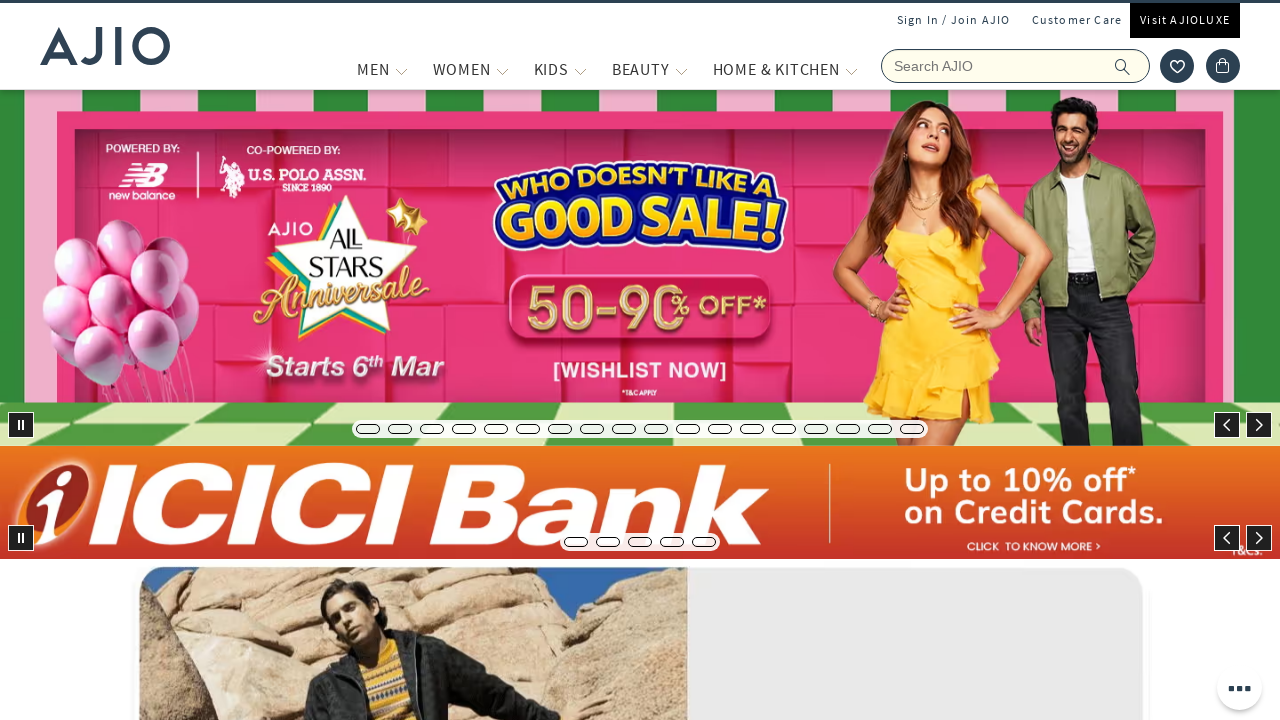

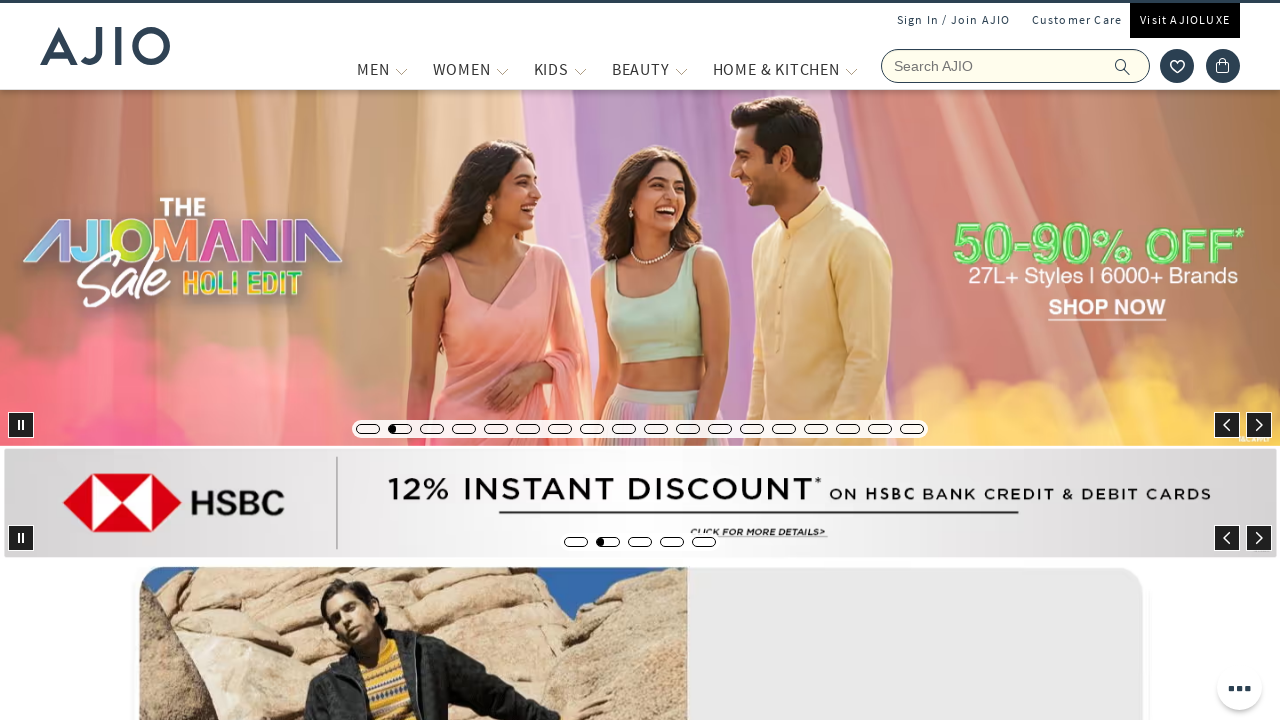